Tests dynamic properties page by clicking a button that becomes enabled after a delay and waiting for an element that becomes visible after a delay

Starting URL: https://demoqa.com/dynamic-properties

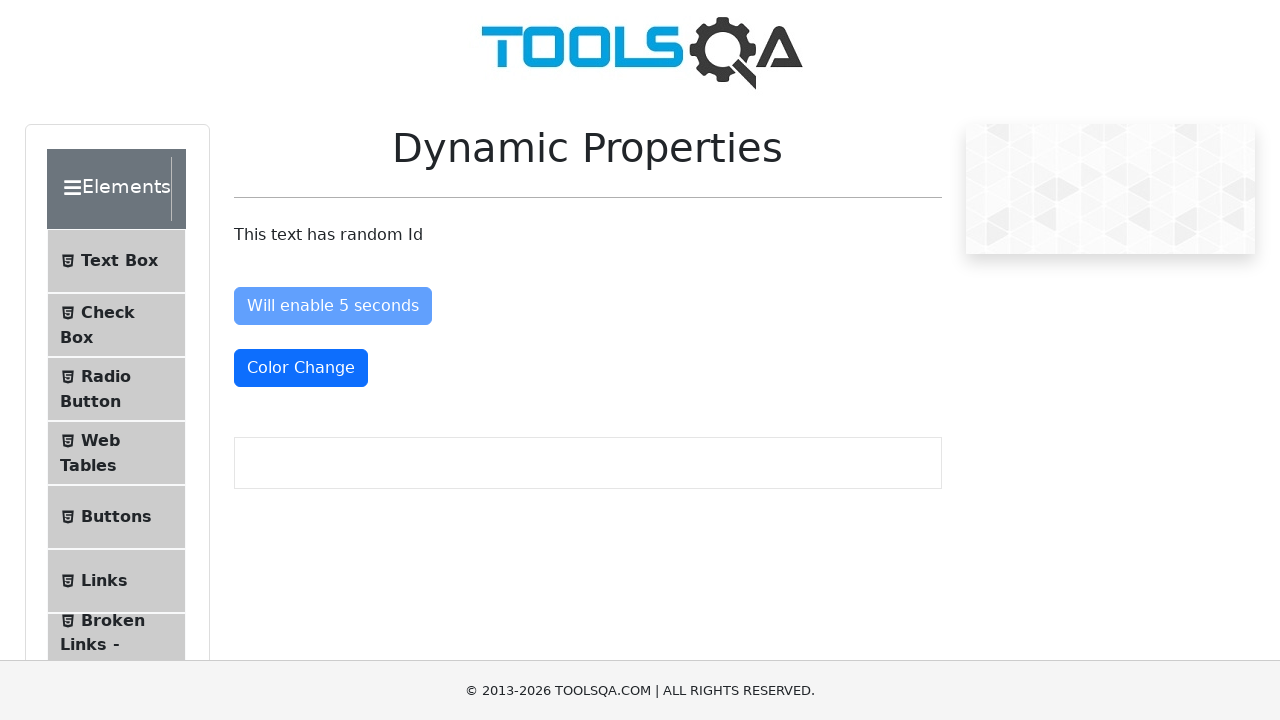

Waited for 'Enable After' button to become enabled
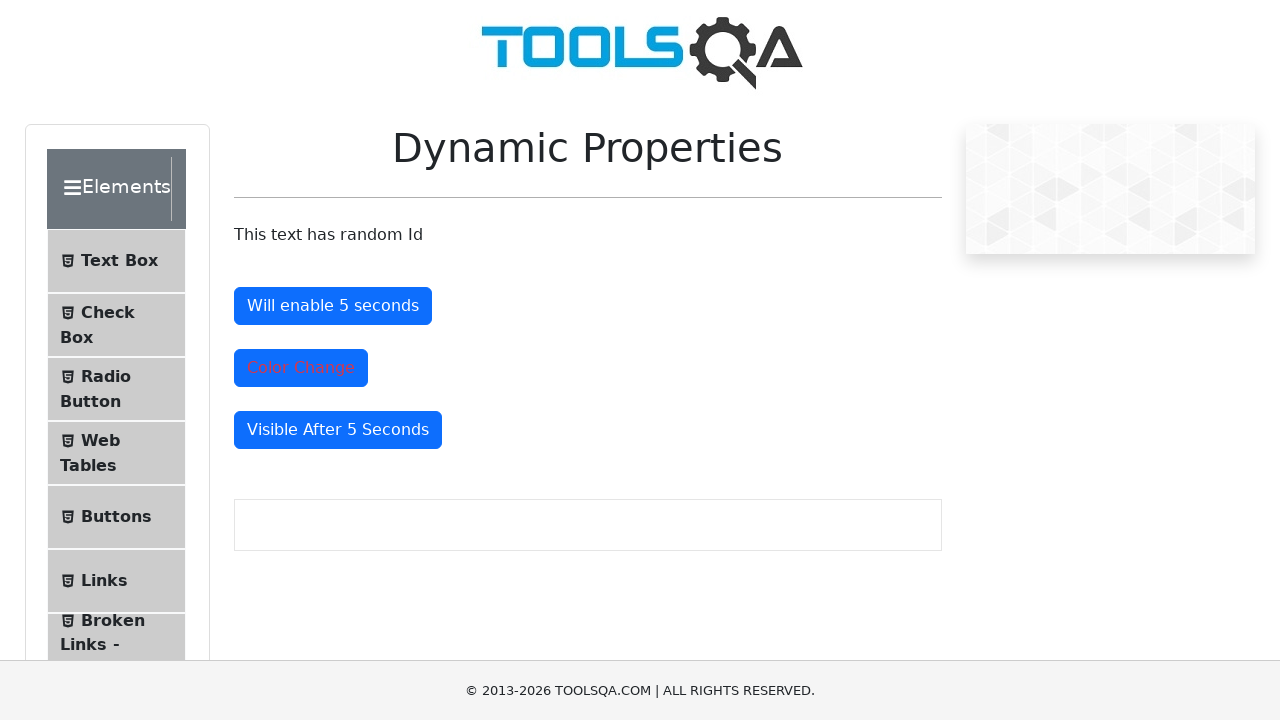

Clicked the 'Enable After' button at (333, 306) on #enableAfter
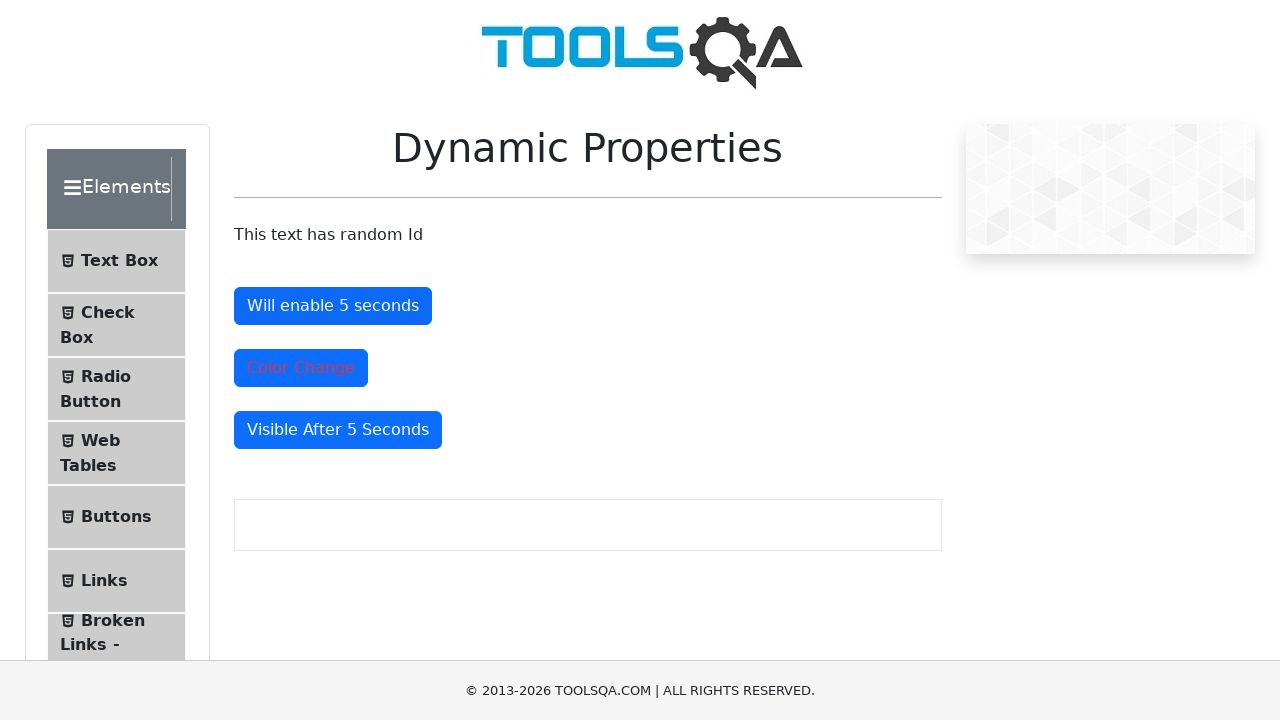

Waited for 'Visible After' element to become visible
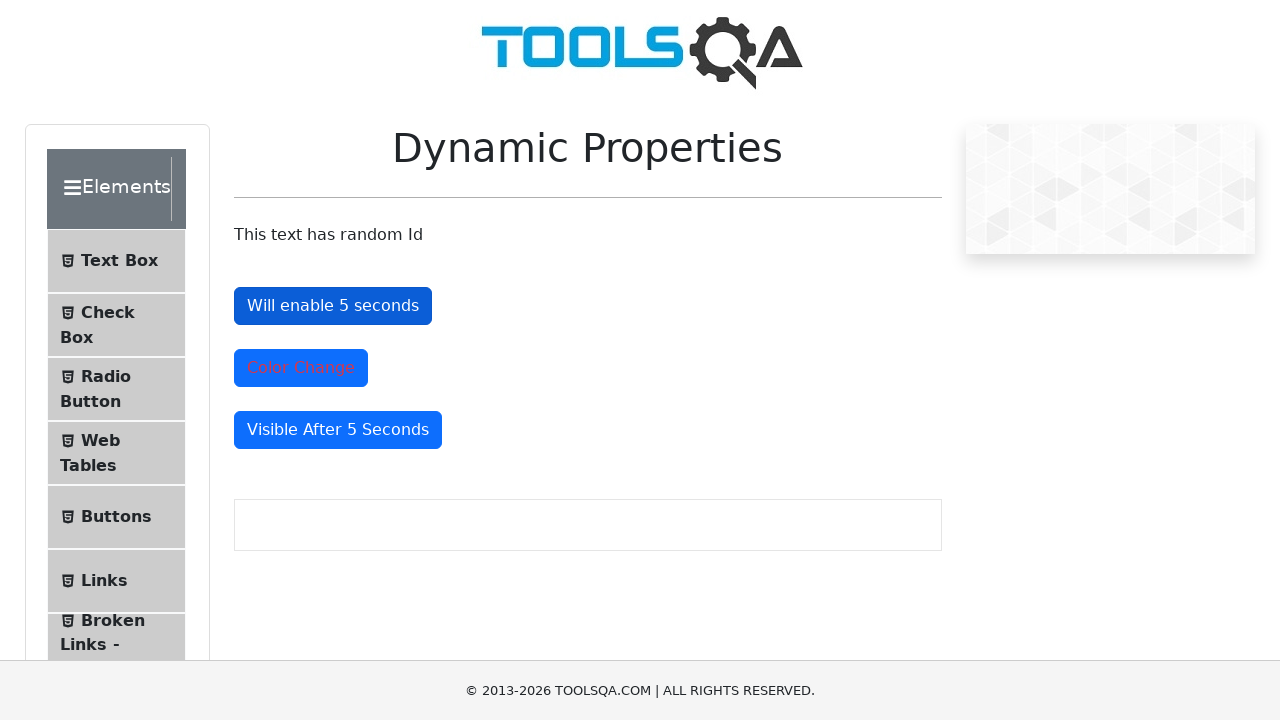

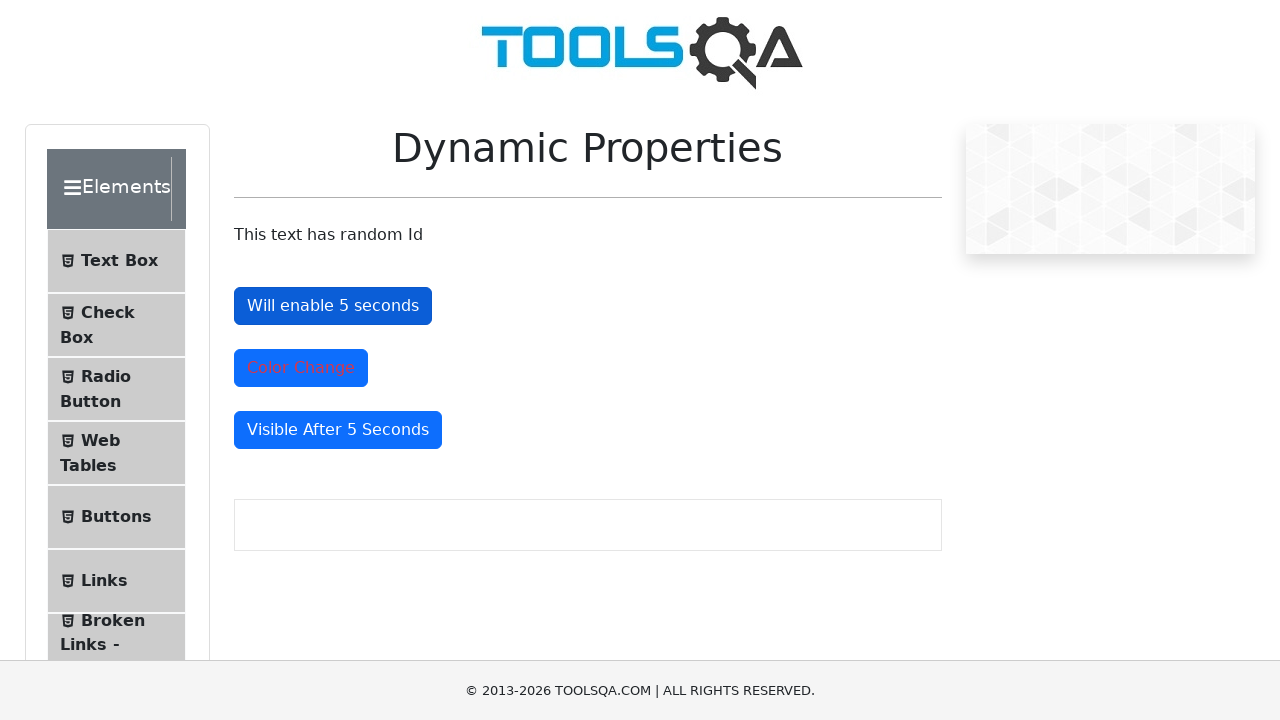